Tests drag and drop functionality on the jQuery UI demo page by dragging a source element and dropping it onto a target element within an iframe.

Starting URL: https://jqueryui.com/droppable/

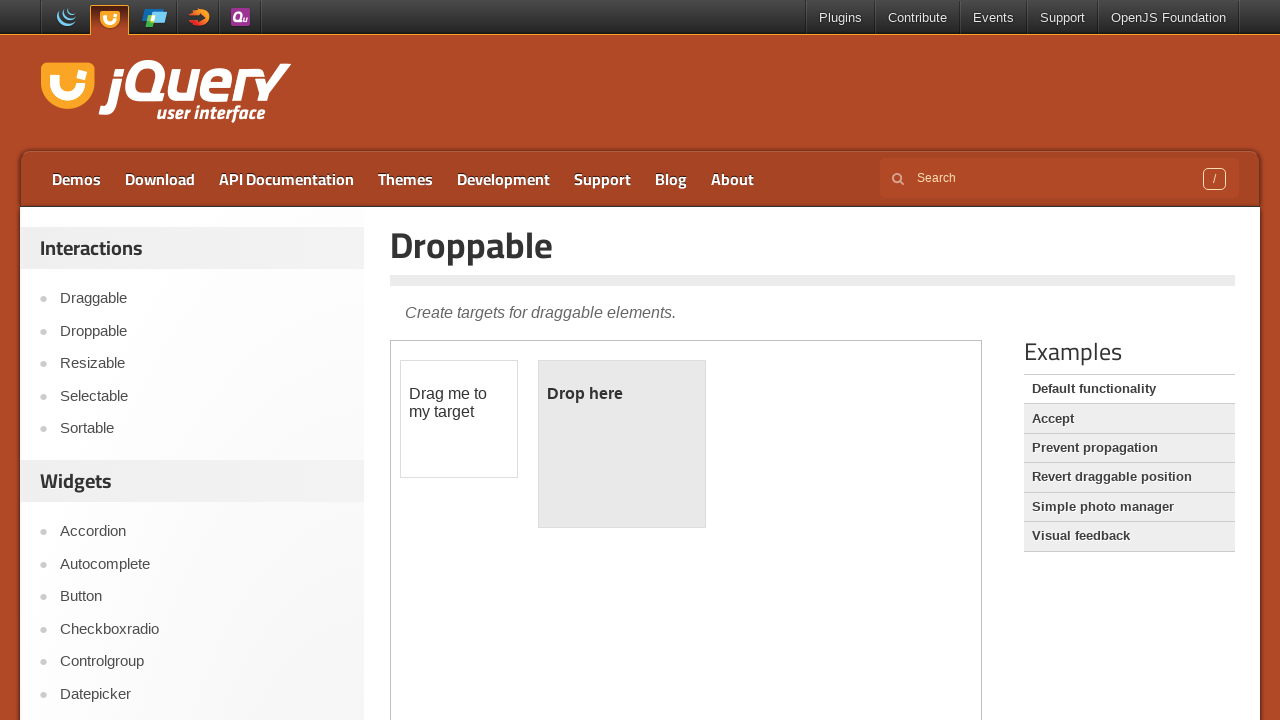

Located the demo iframe containing drag and drop elements
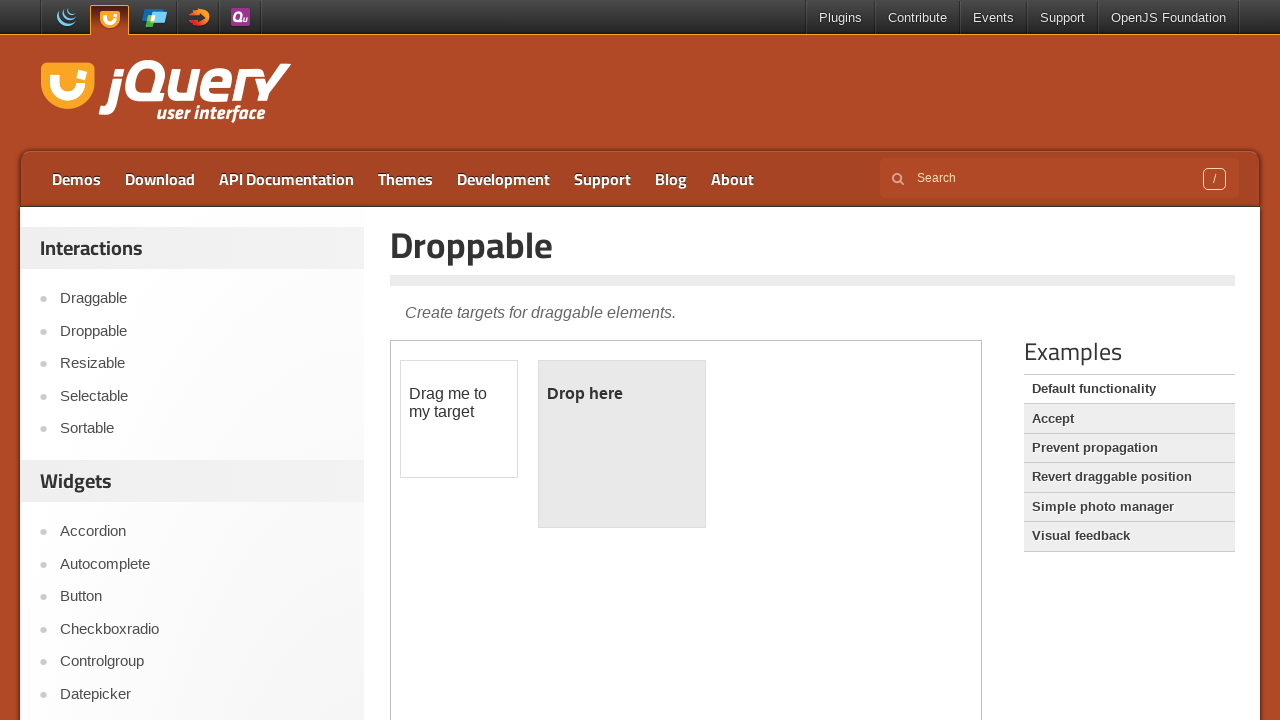

Located the draggable source element
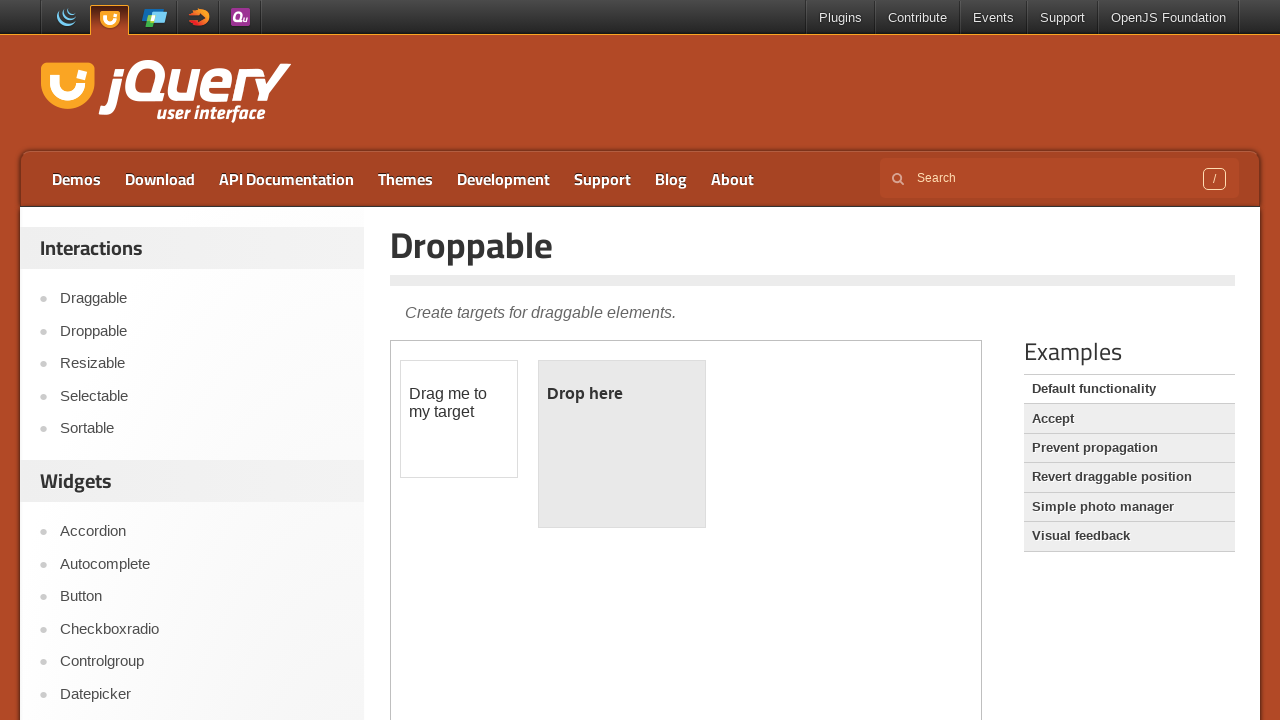

Located the droppable target element
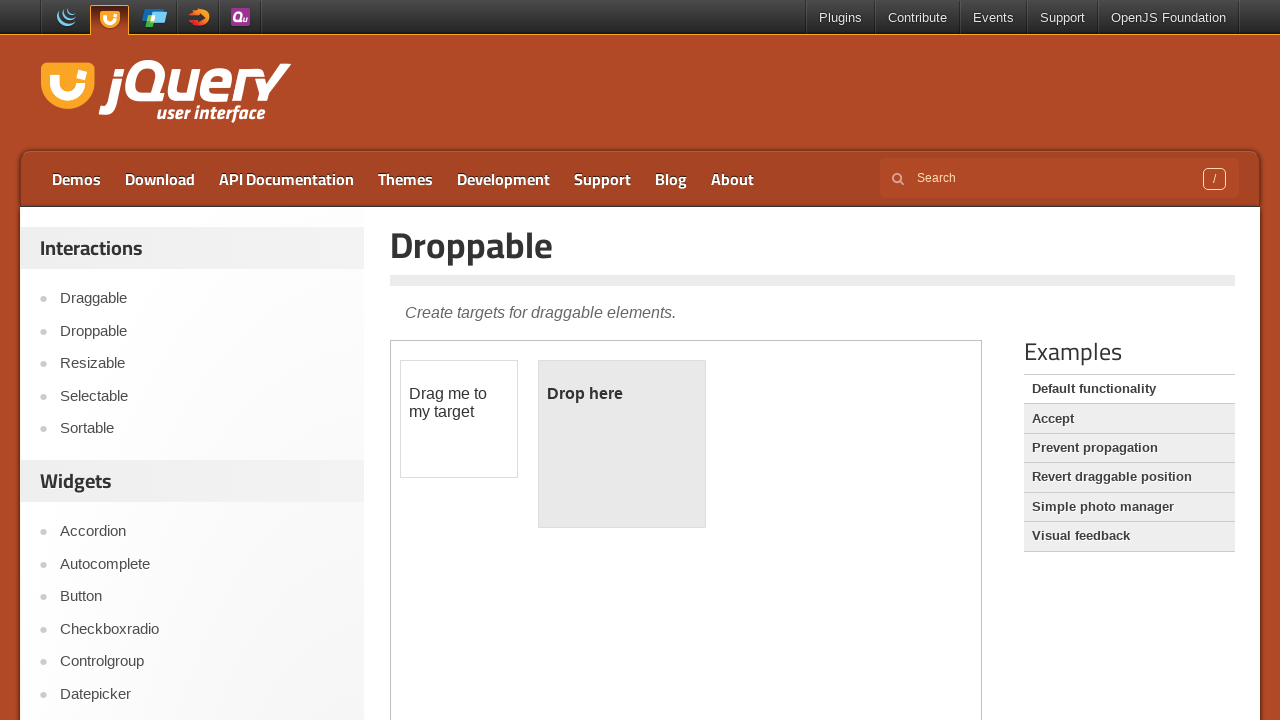

Dragged source element and dropped it onto target element at (622, 444)
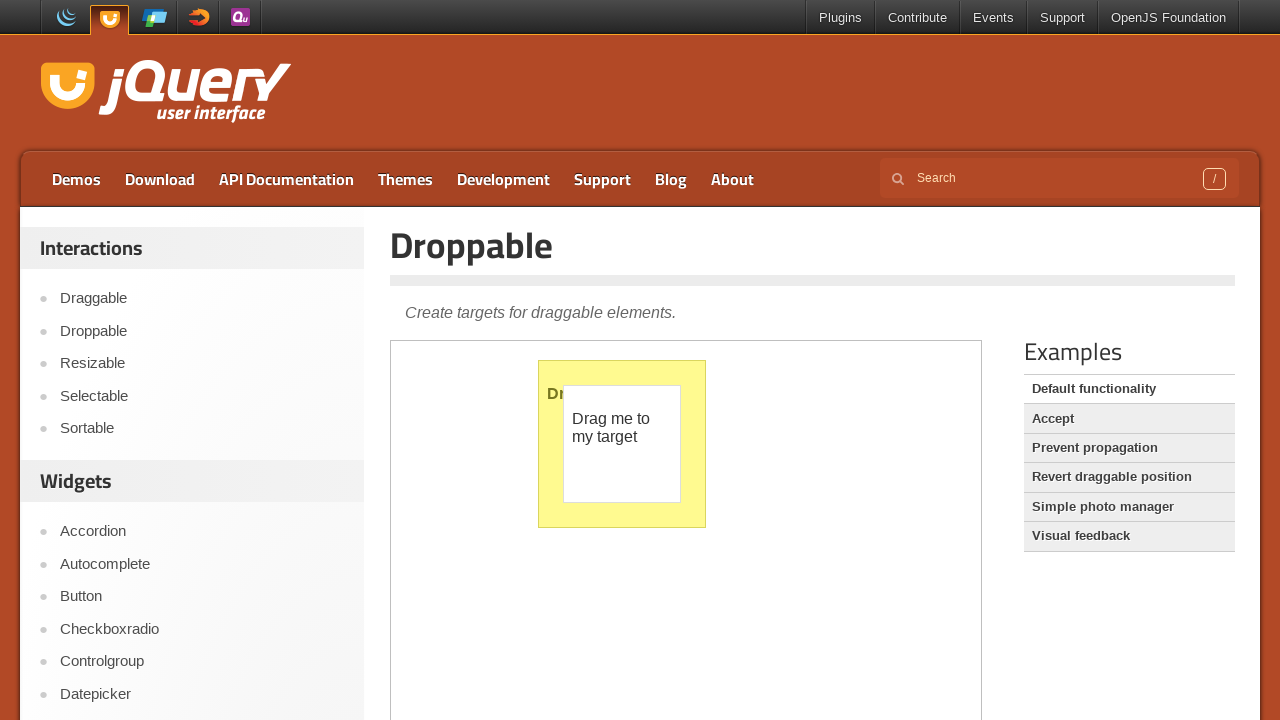

Verified drop was successful - target element now displays 'Dropped!' text
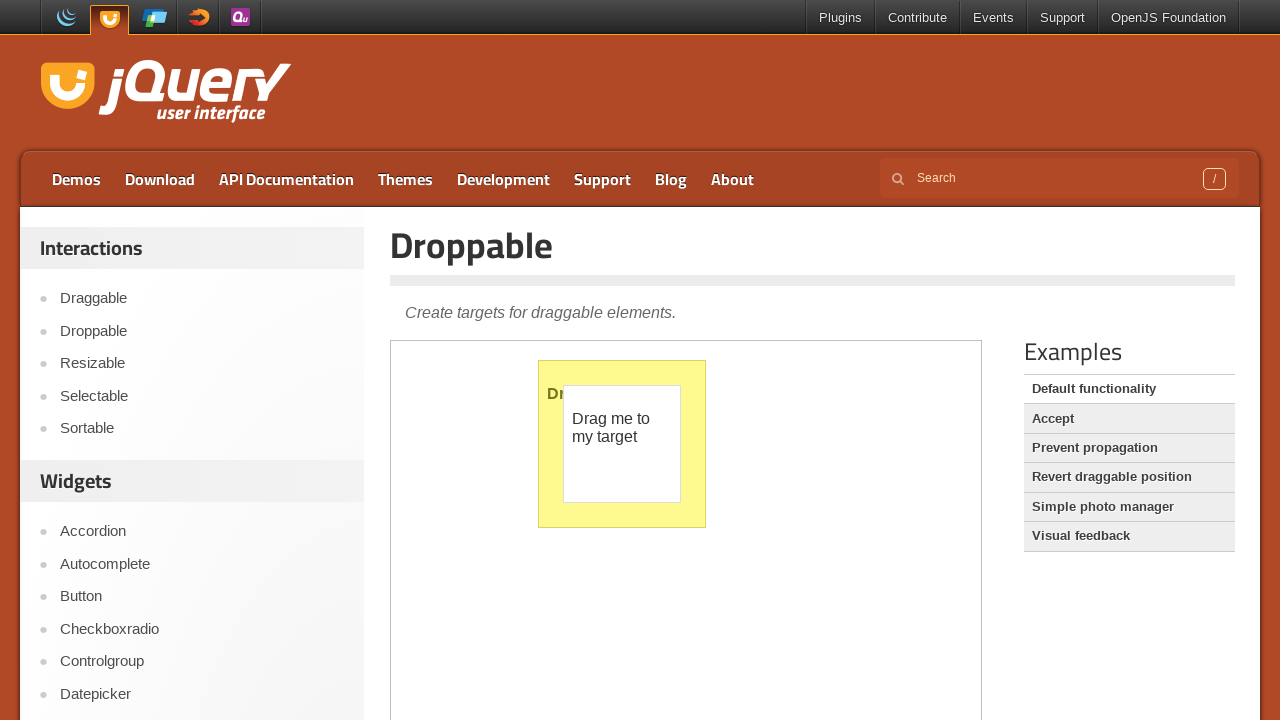

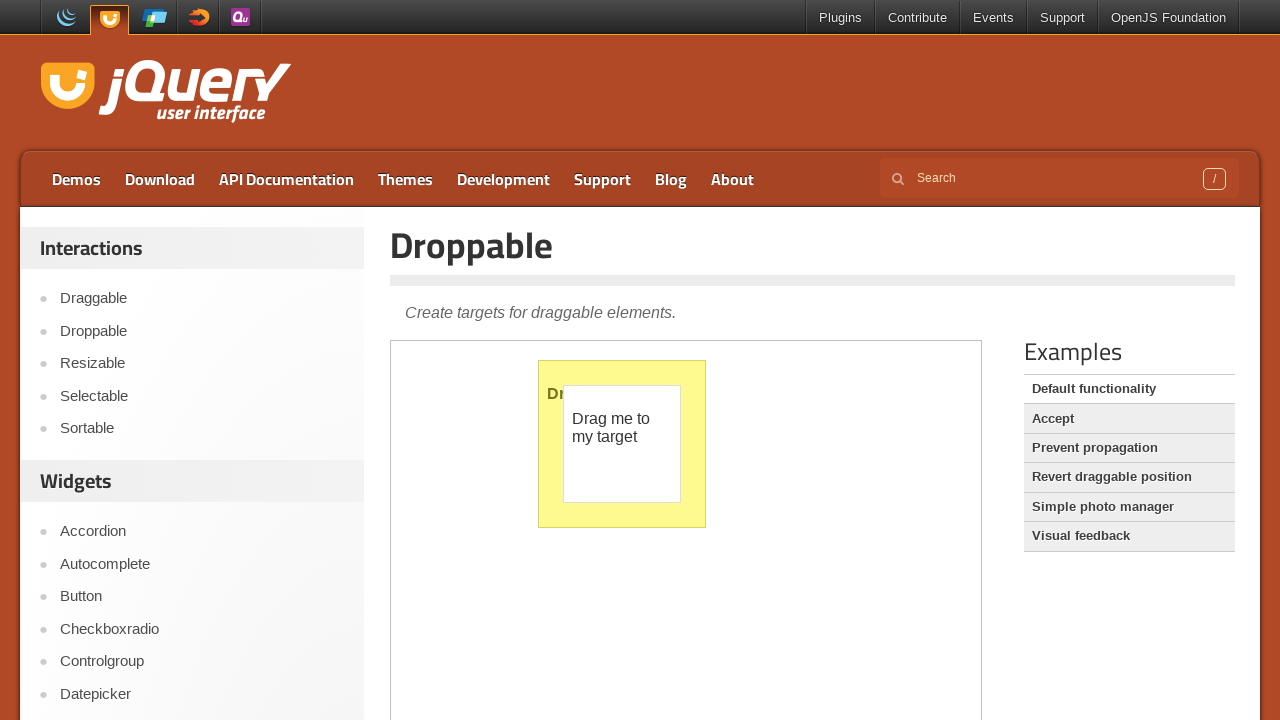